Tests an e-commerce flow on Rahul Shetty Academy's Angular app by browsing products, selecting Selenium, and adding it to cart.

Starting URL: https://rahulshettyacademy.com/angularAppdemo/

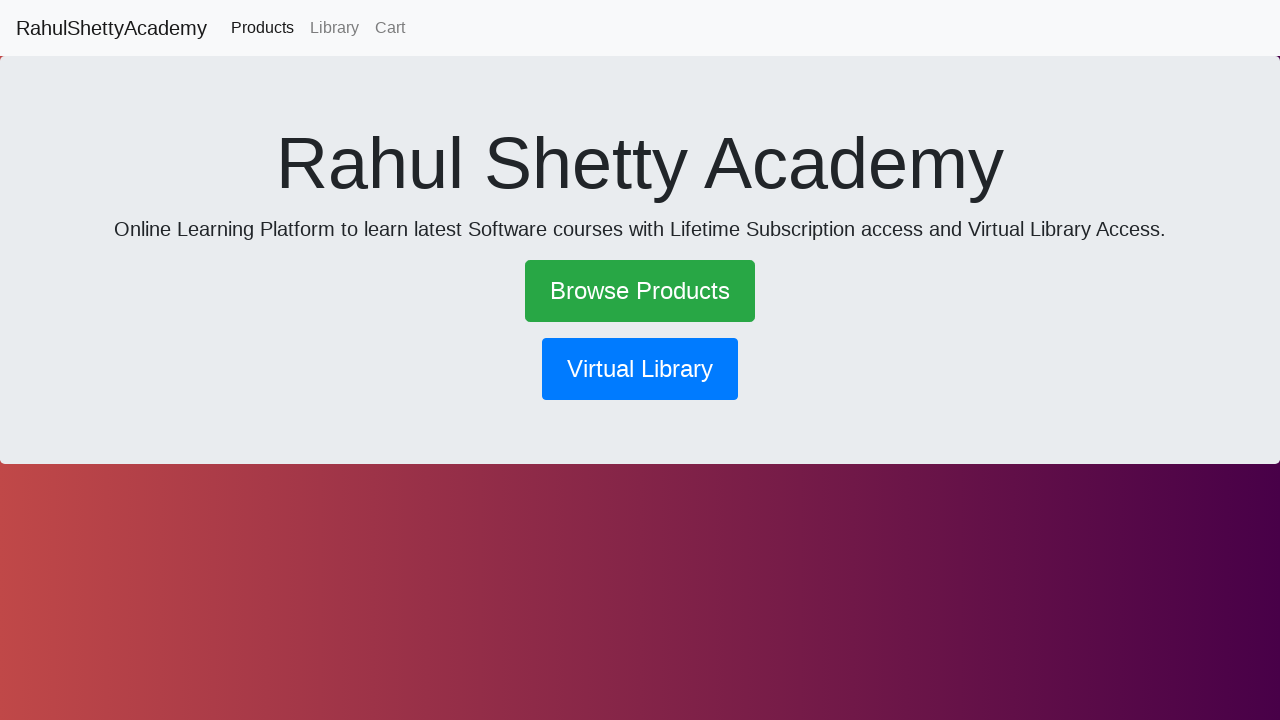

Clicked 'Browse Products' link at (640, 291) on text=Browse Products
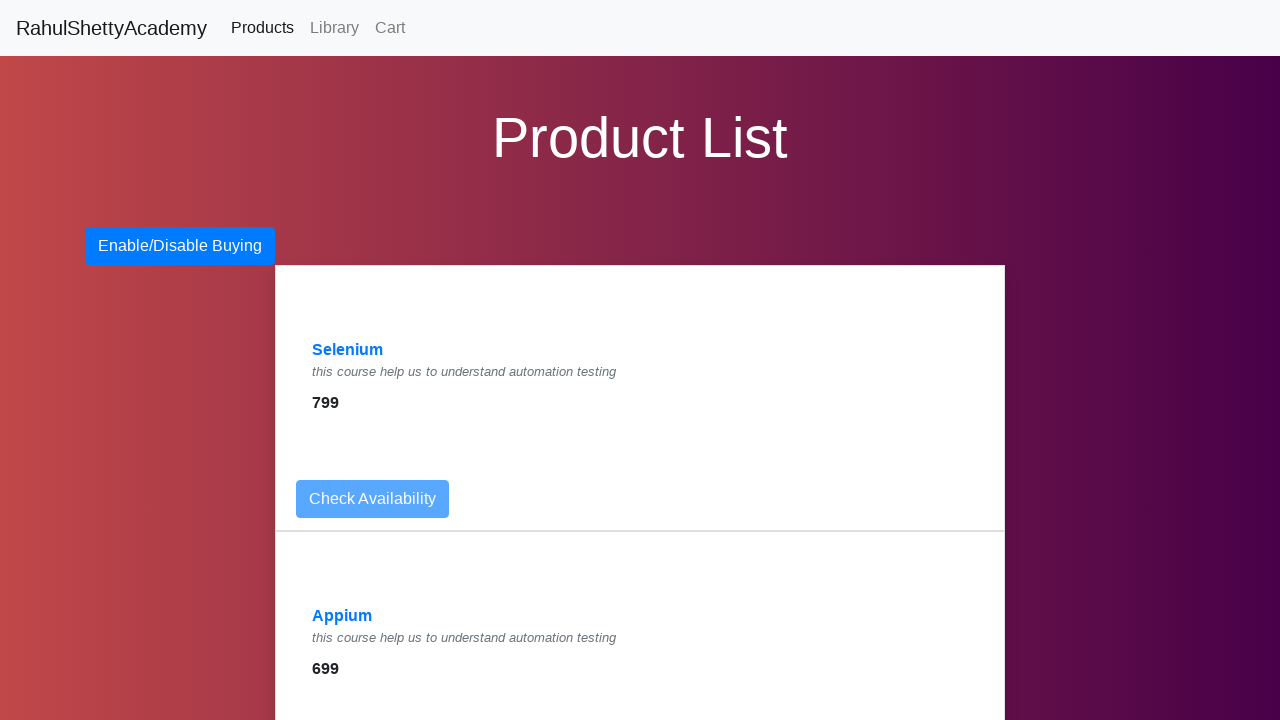

Clicked 'Selenium' product link at (348, 350) on text=Selenium
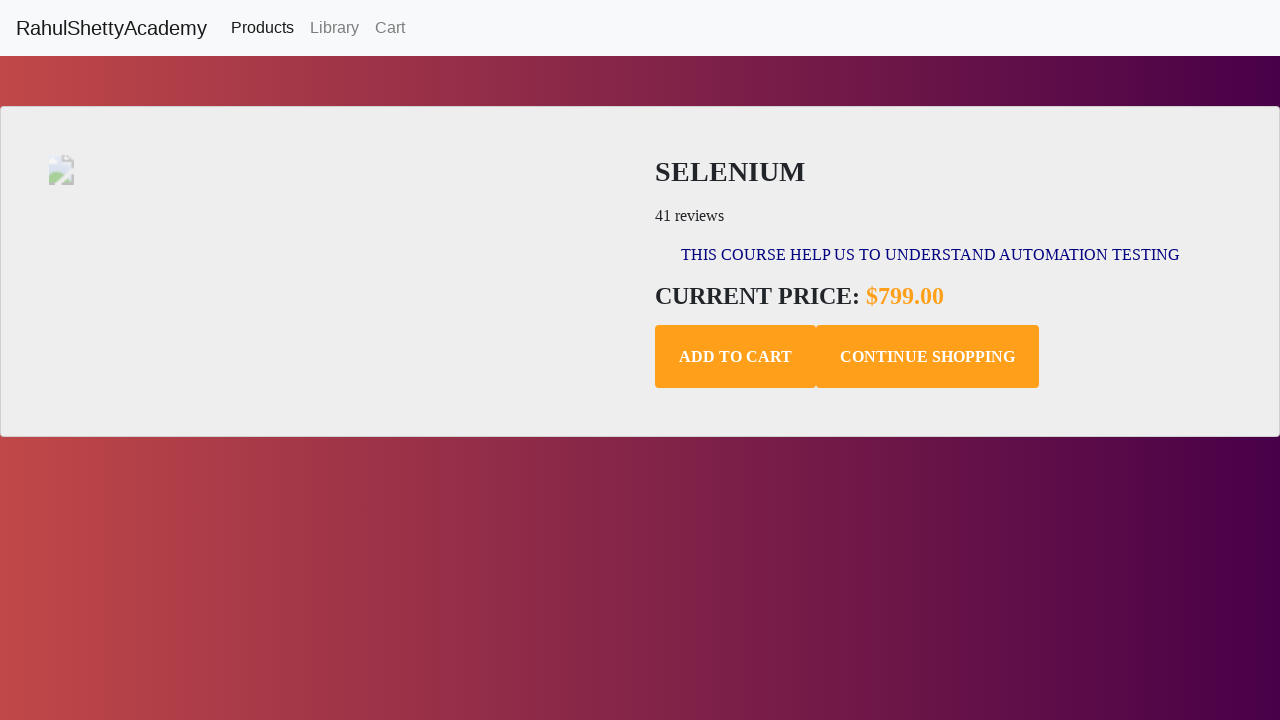

Clicked 'Add to Cart' button for Selenium at (736, 357) on .add-to-cart
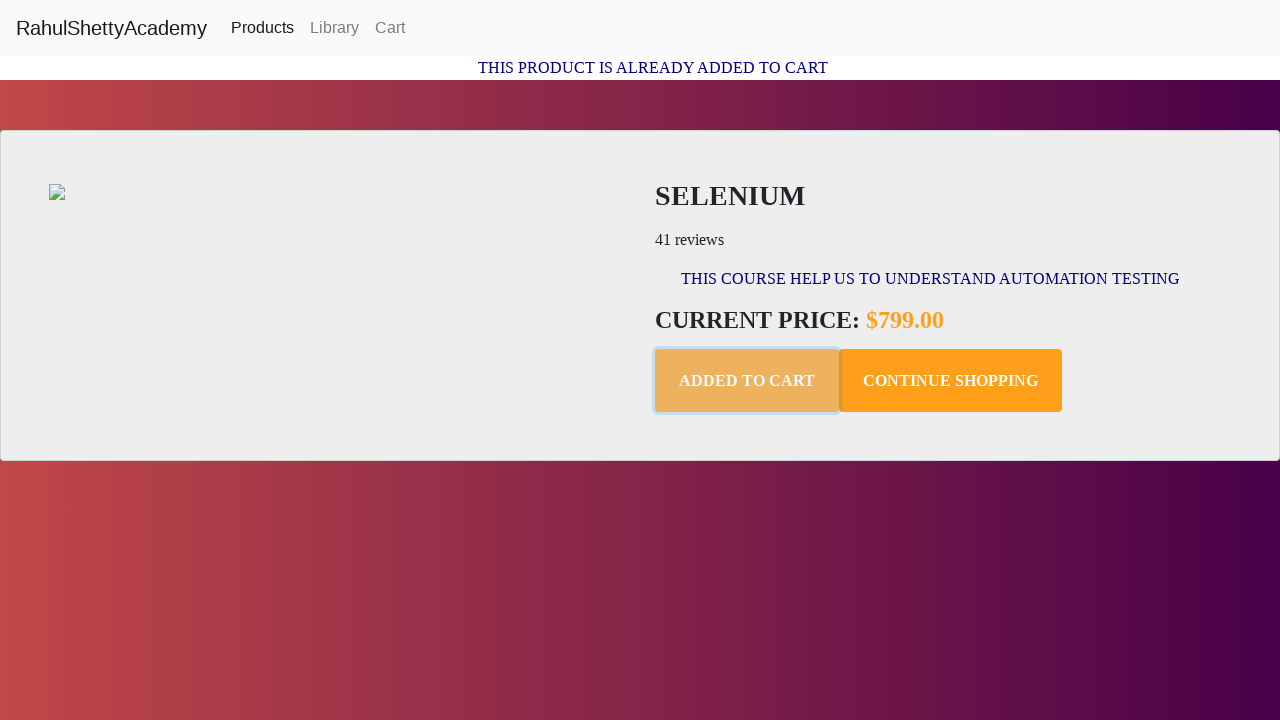

Confirmation message appeared
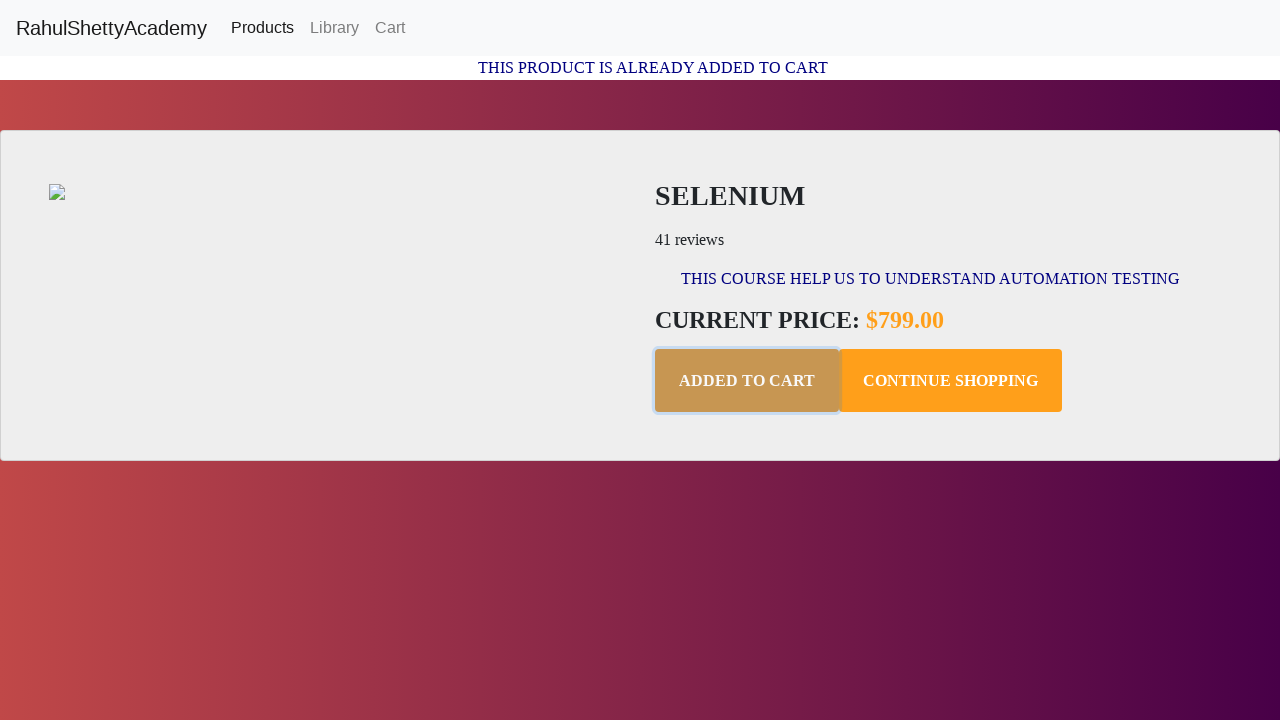

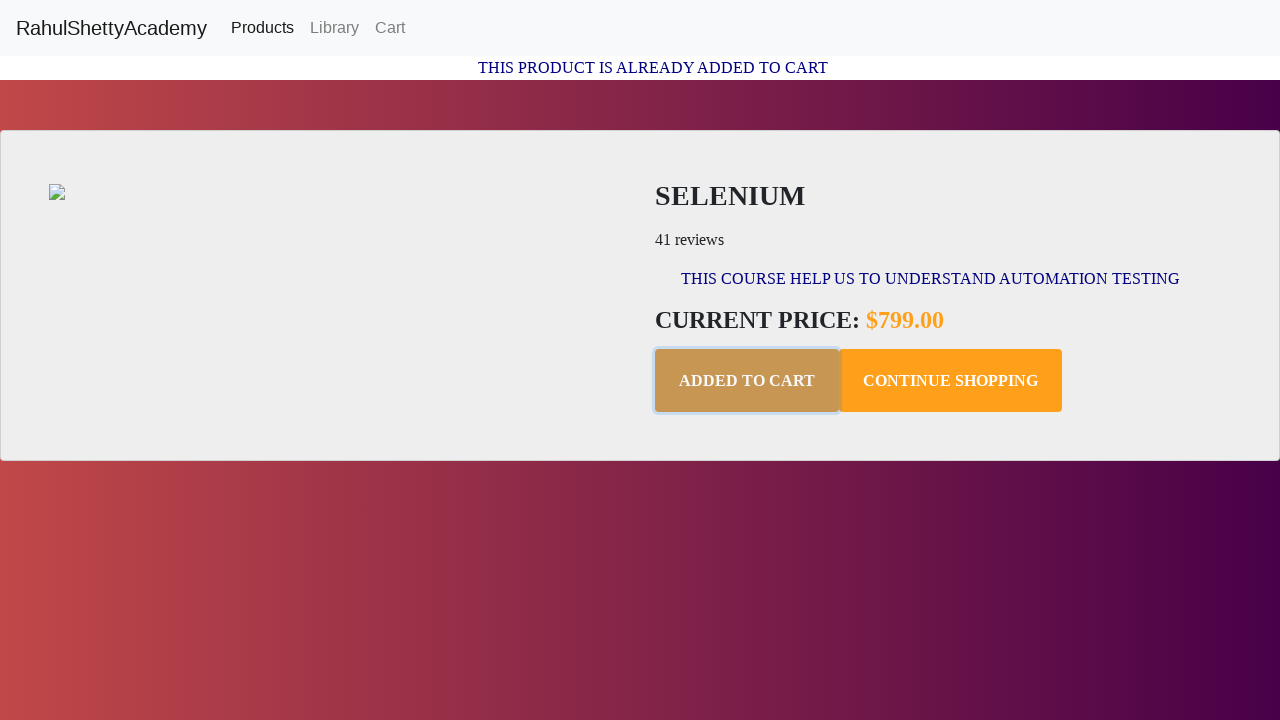